Tests form field validation by checking placeholder attributes, email pattern validation, and form validation class after submission

Starting URL: https://demoqa.com/automation-practice-form

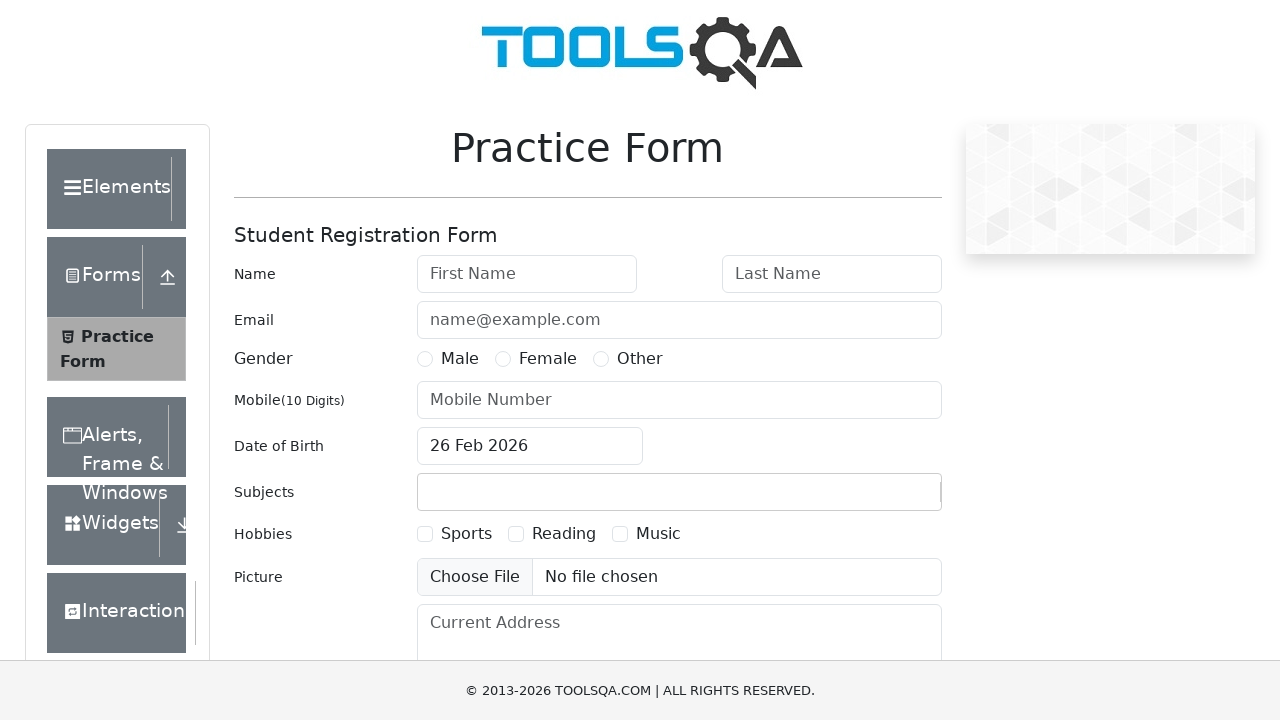

Retrieved placeholder attribute for field firstName
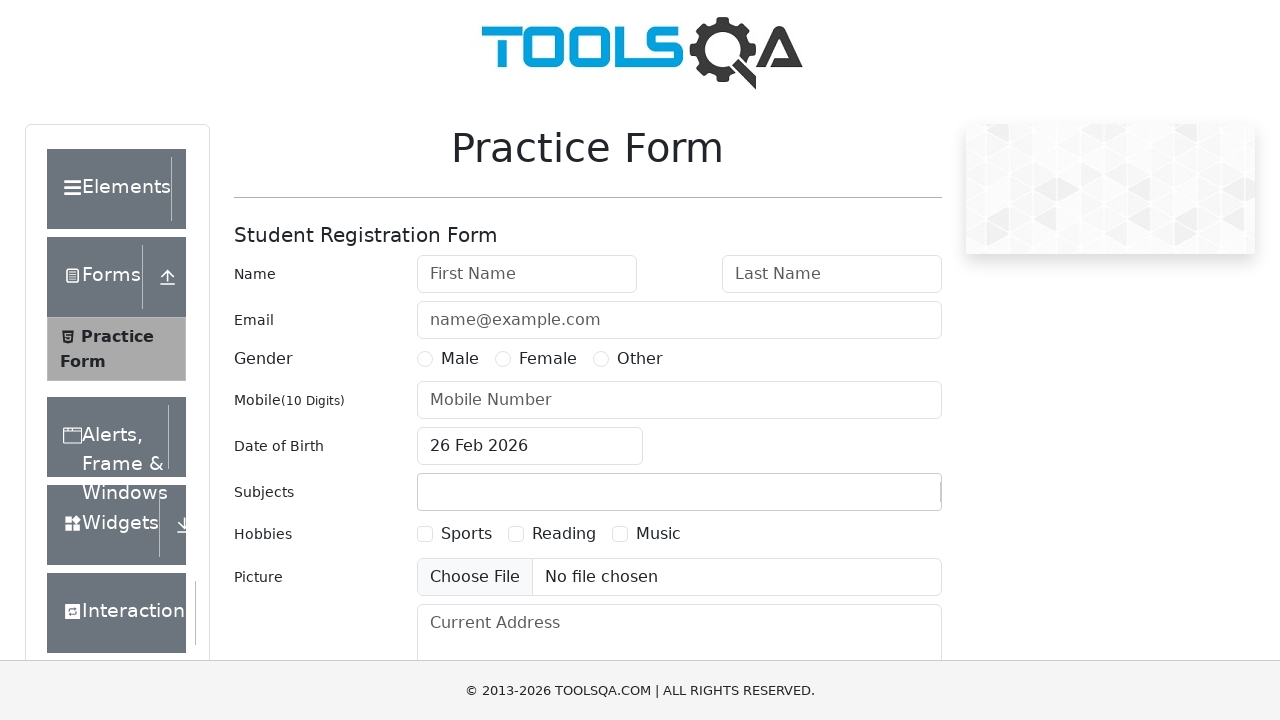

Verified placeholder for firstName matches expected value 'First Name'
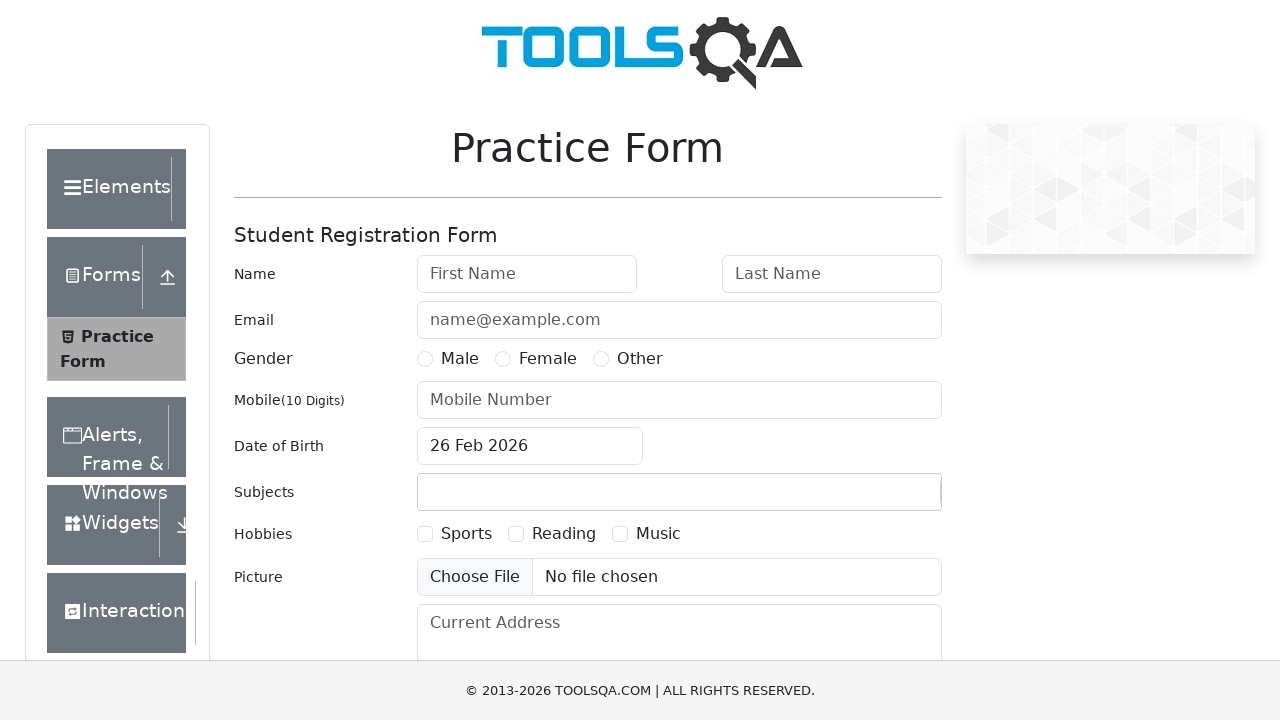

Retrieved placeholder attribute for field lastName
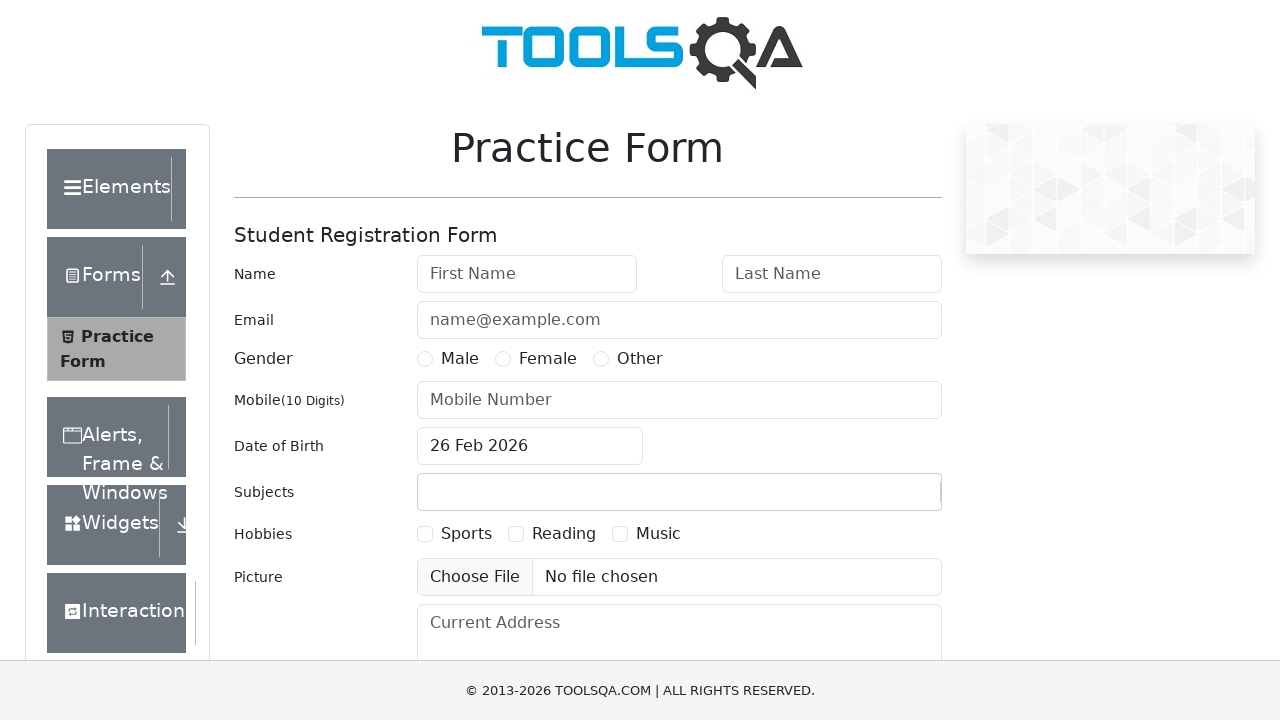

Verified placeholder for lastName matches expected value 'Last Name'
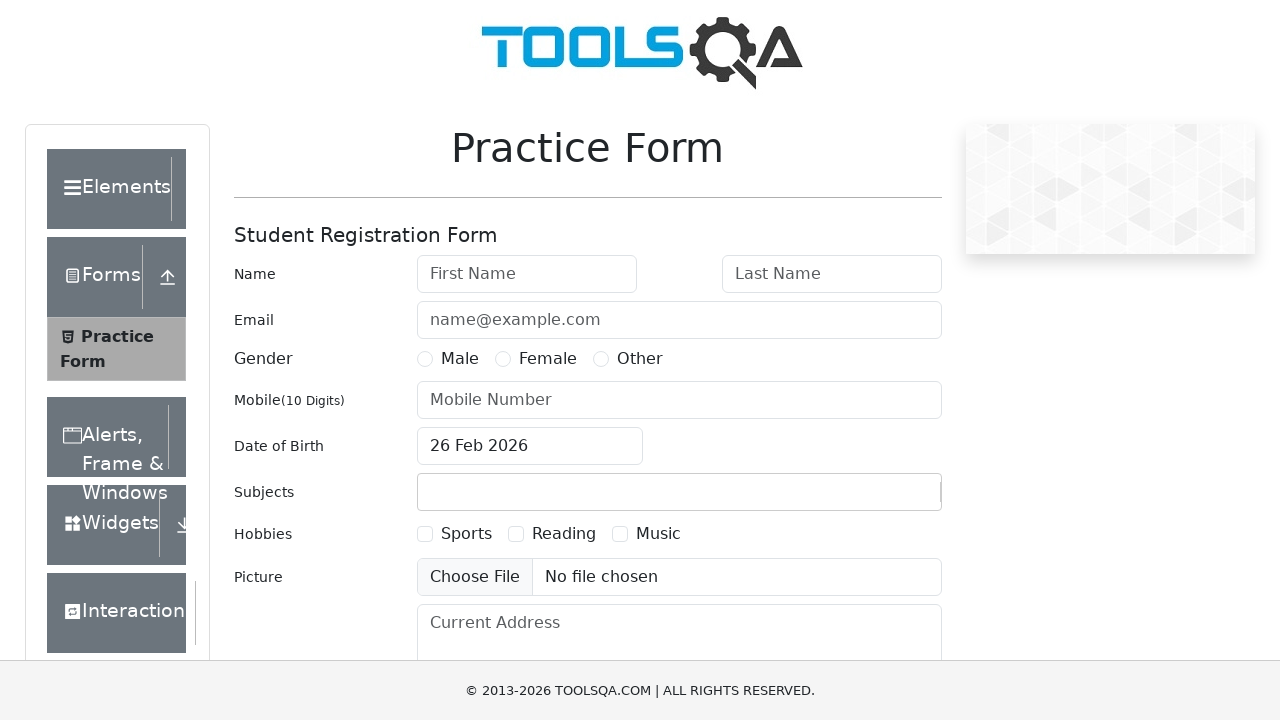

Retrieved placeholder attribute for field userEmail
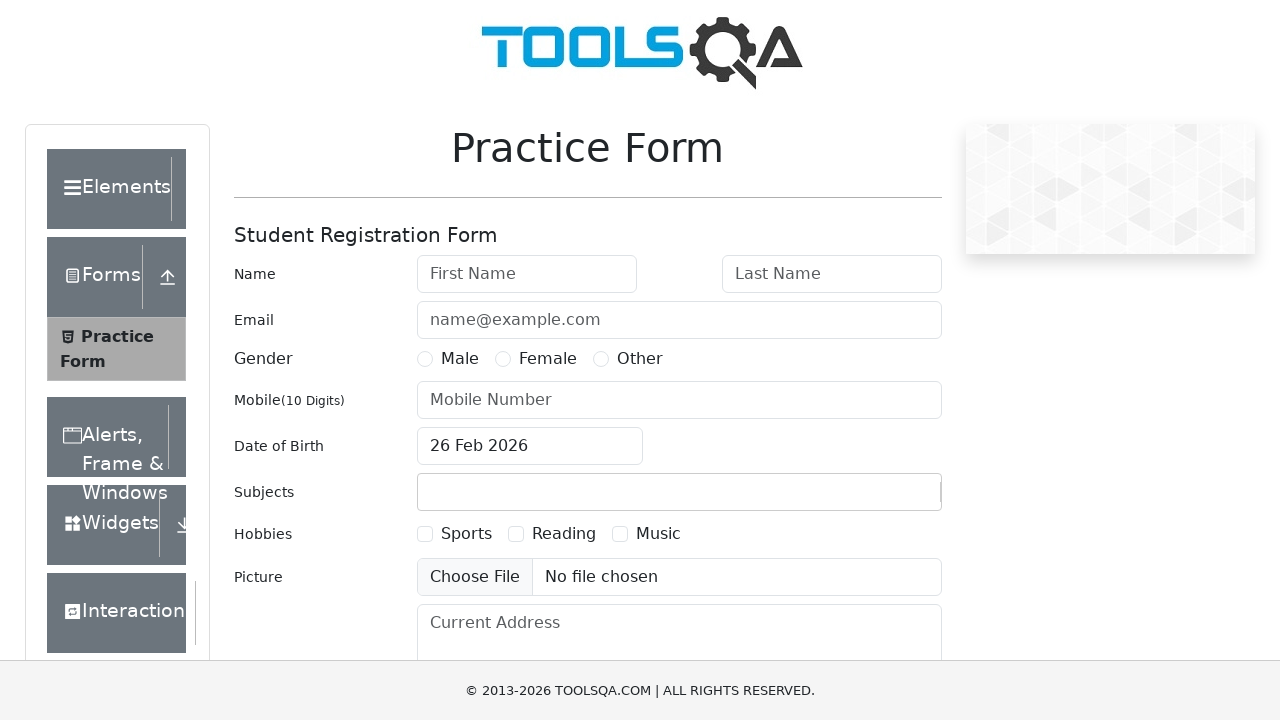

Verified placeholder for userEmail matches expected value 'name@example.com'
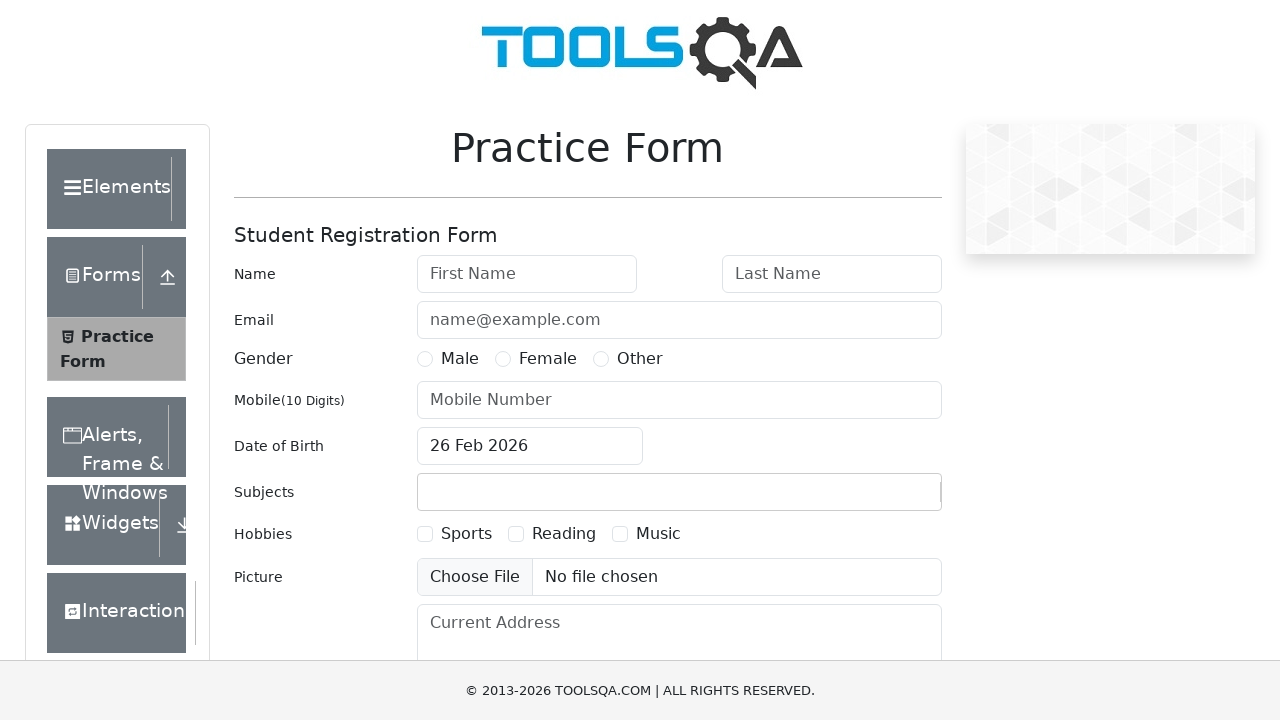

Retrieved pattern attribute from email field
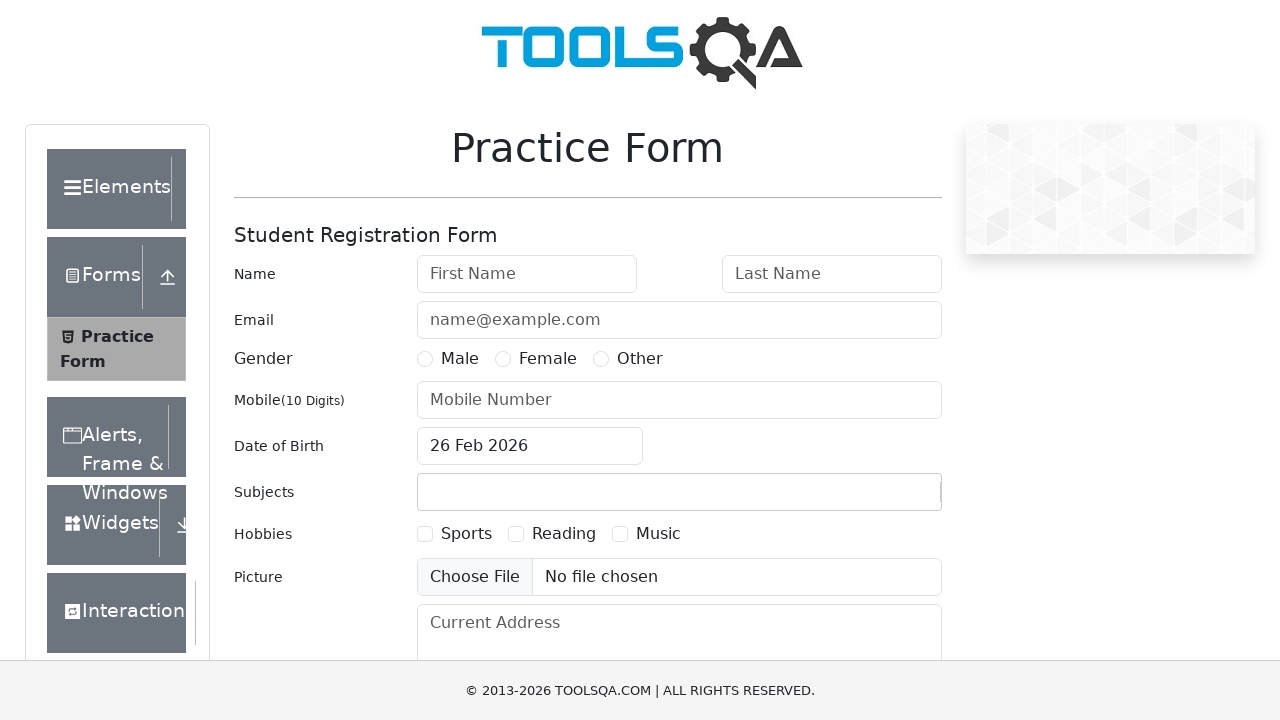

Verified email field pattern matches expected regex validation
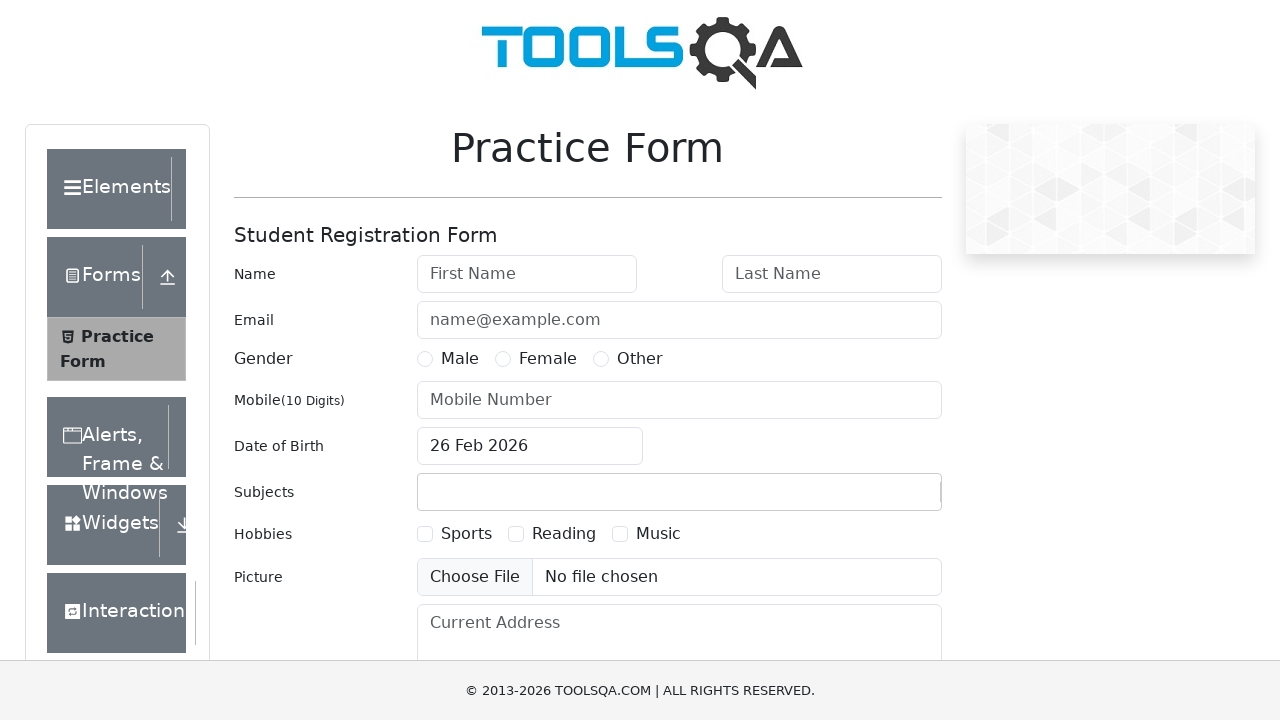

Clicked submit button to trigger form validation at (885, 499) on #submit
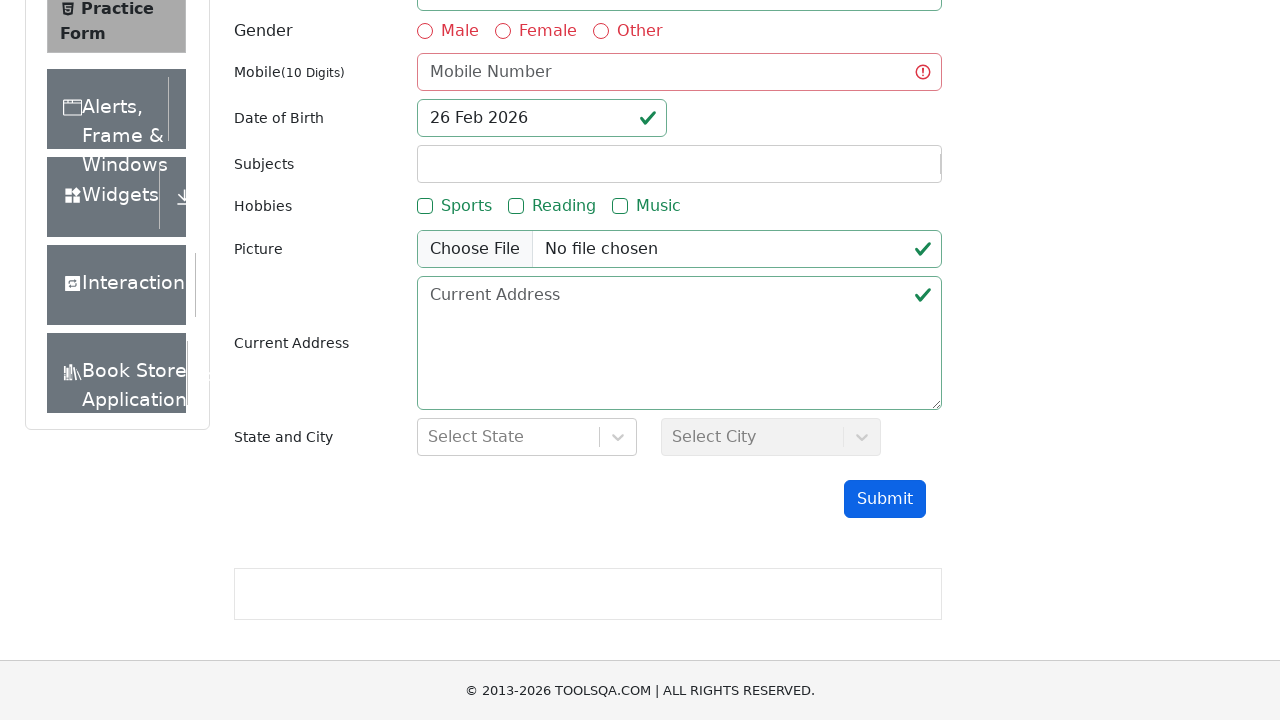

Retrieved class attribute from form element
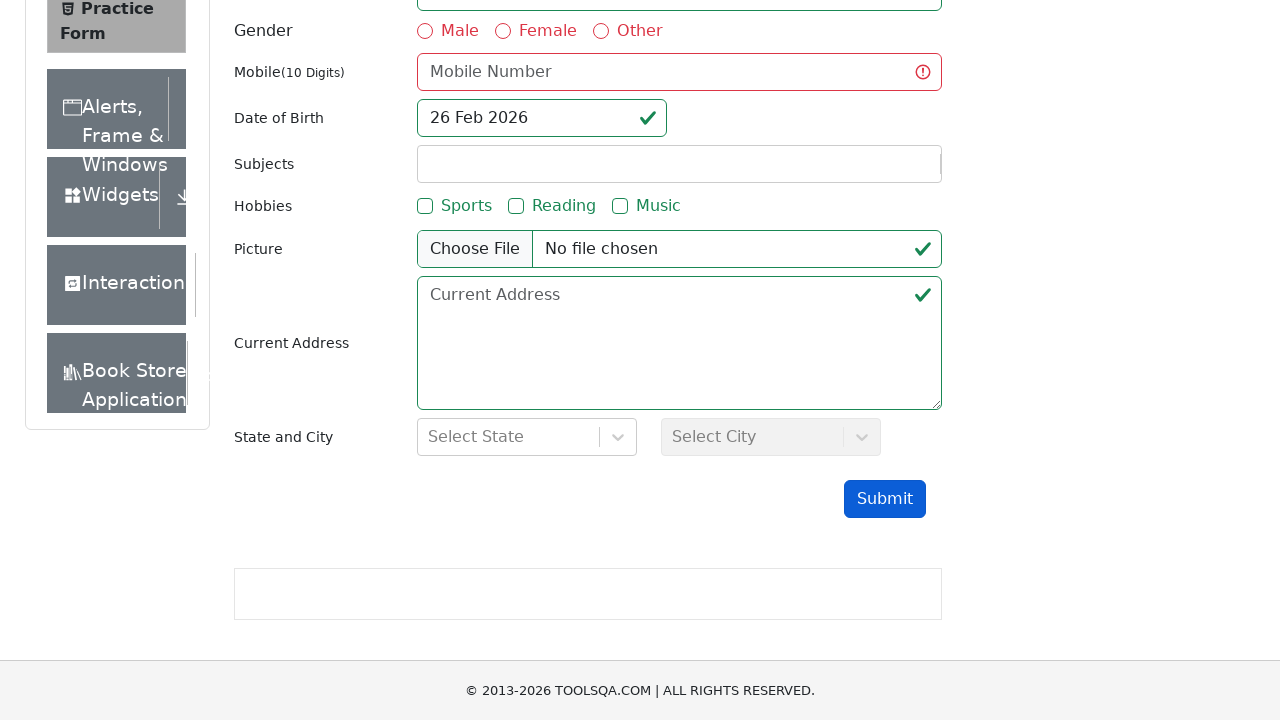

Verified 'was-validated' class is present on form after submission
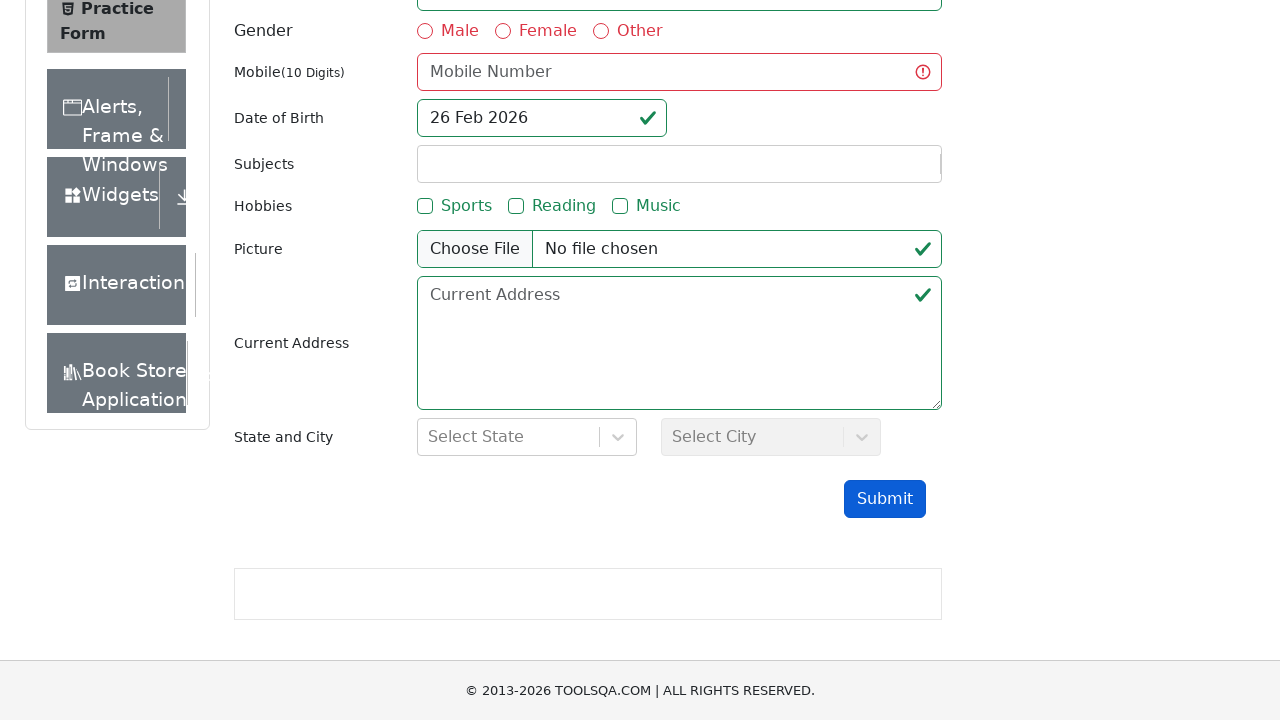

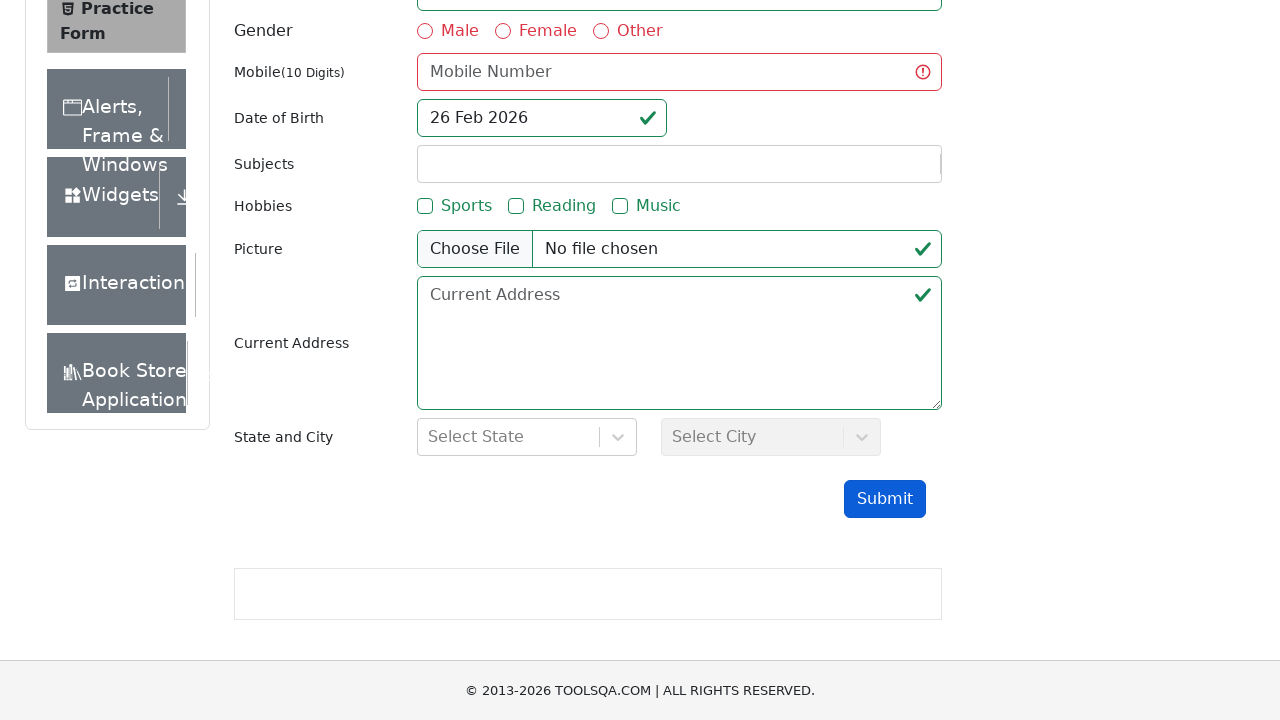